Tests browser console logging by executing JavaScript to write to console

Starting URL: https://itca.if.ua/

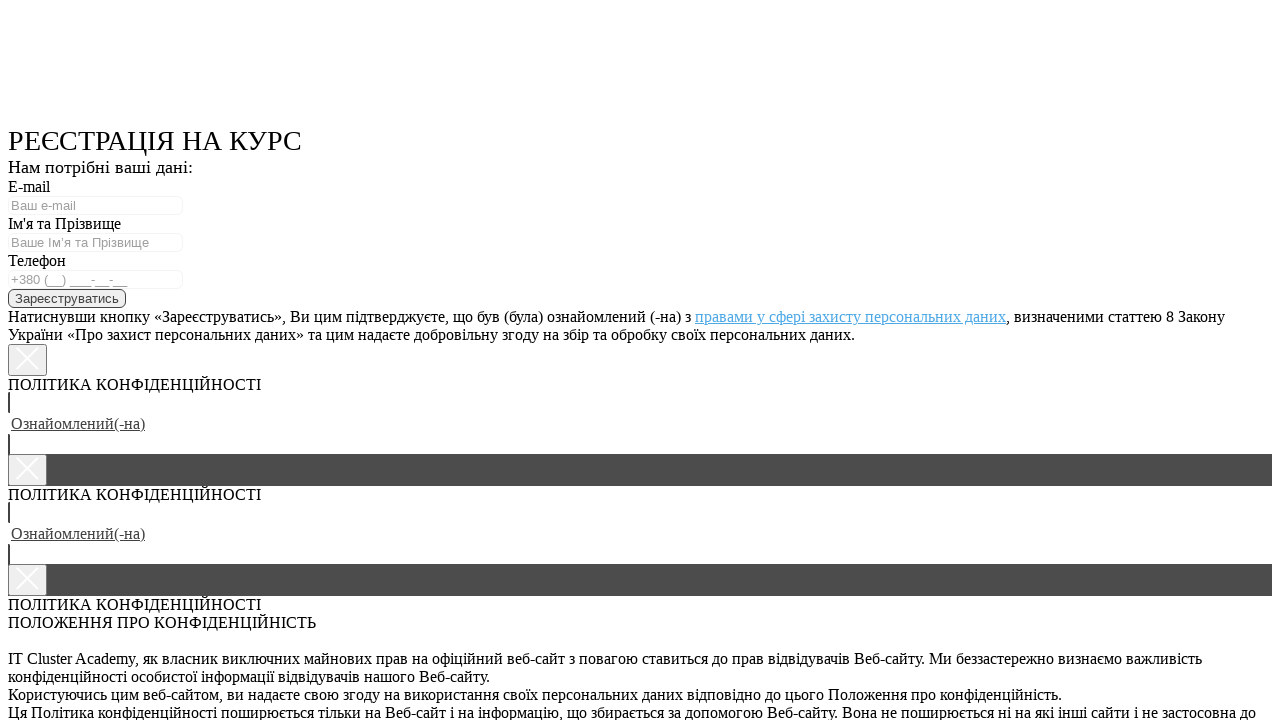

Executed JavaScript to write 'console log test message' to browser console
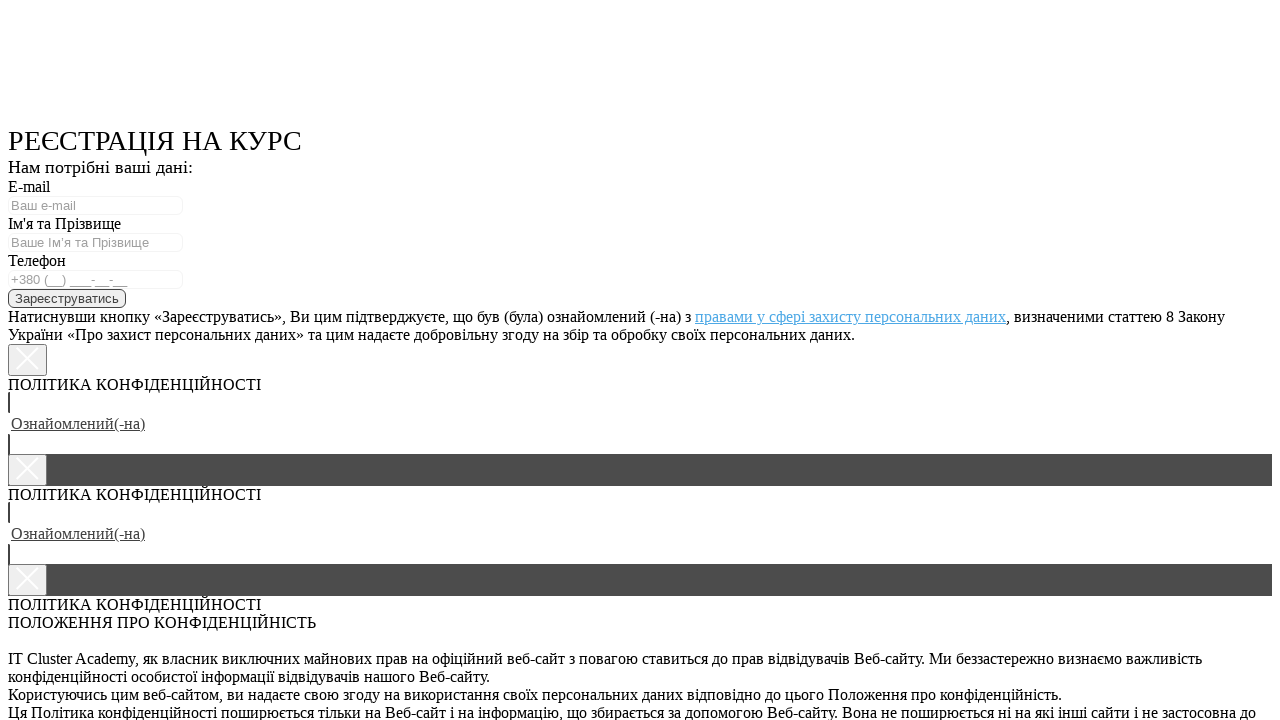

Waited 500ms for console log to be written
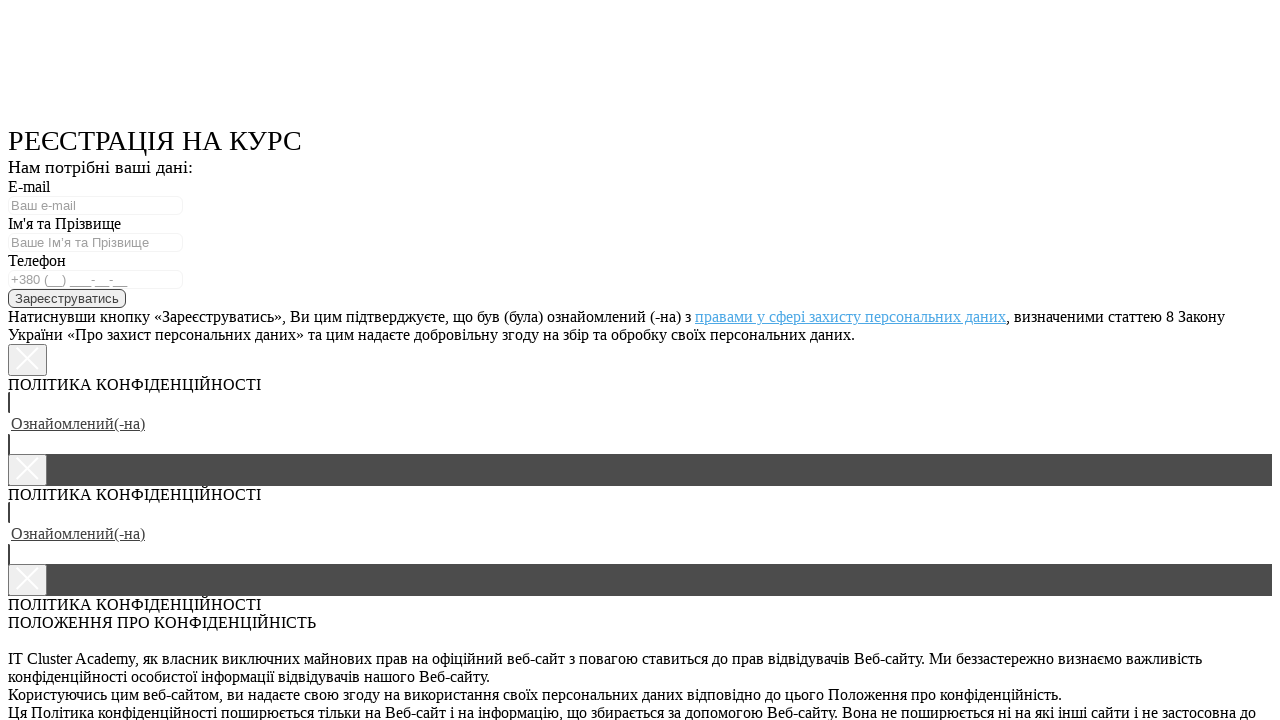

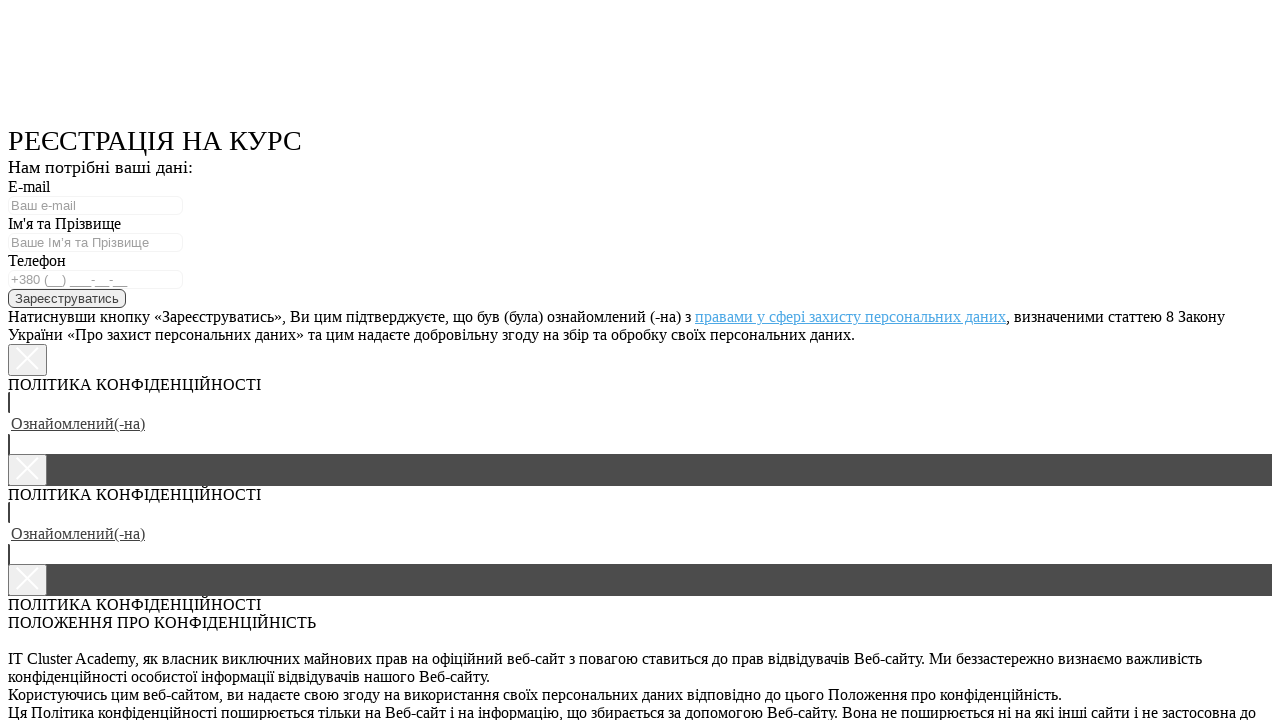